Tests Python.org search functionality within a unittest framework by searching for 'pycon'

Starting URL: http://www.python.org

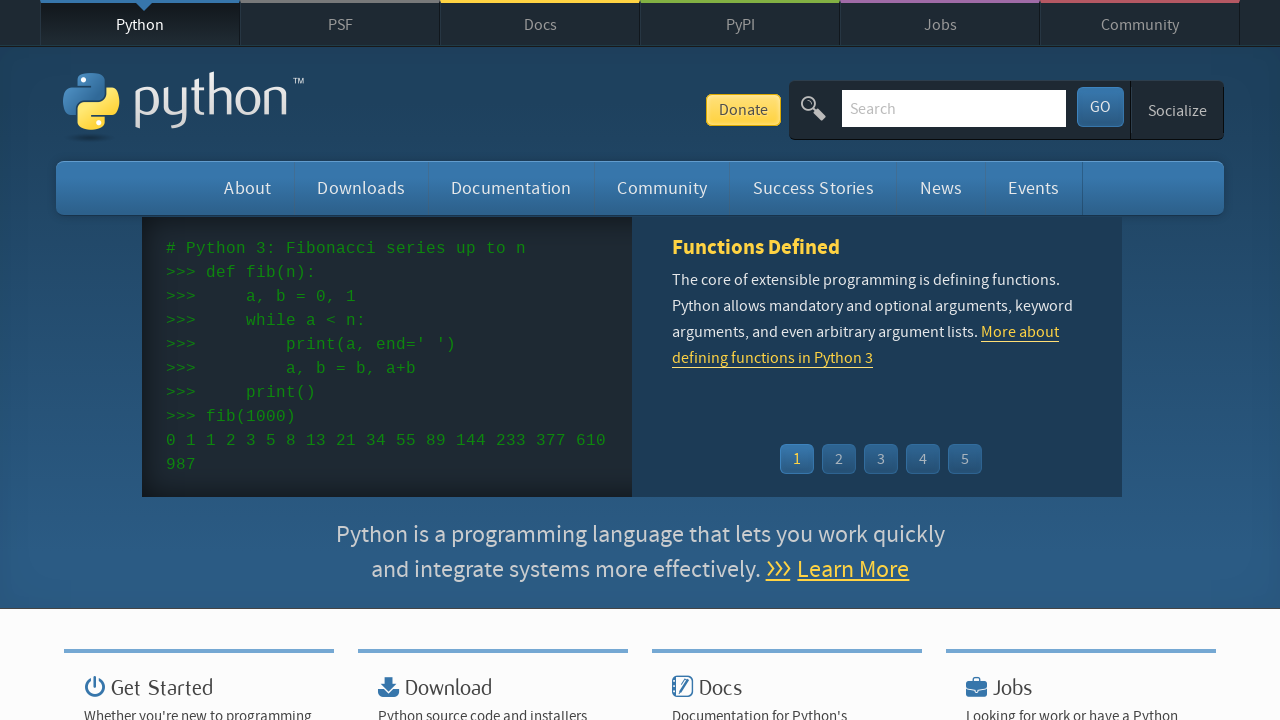

Filled search box with 'pycon' on input[name='q']
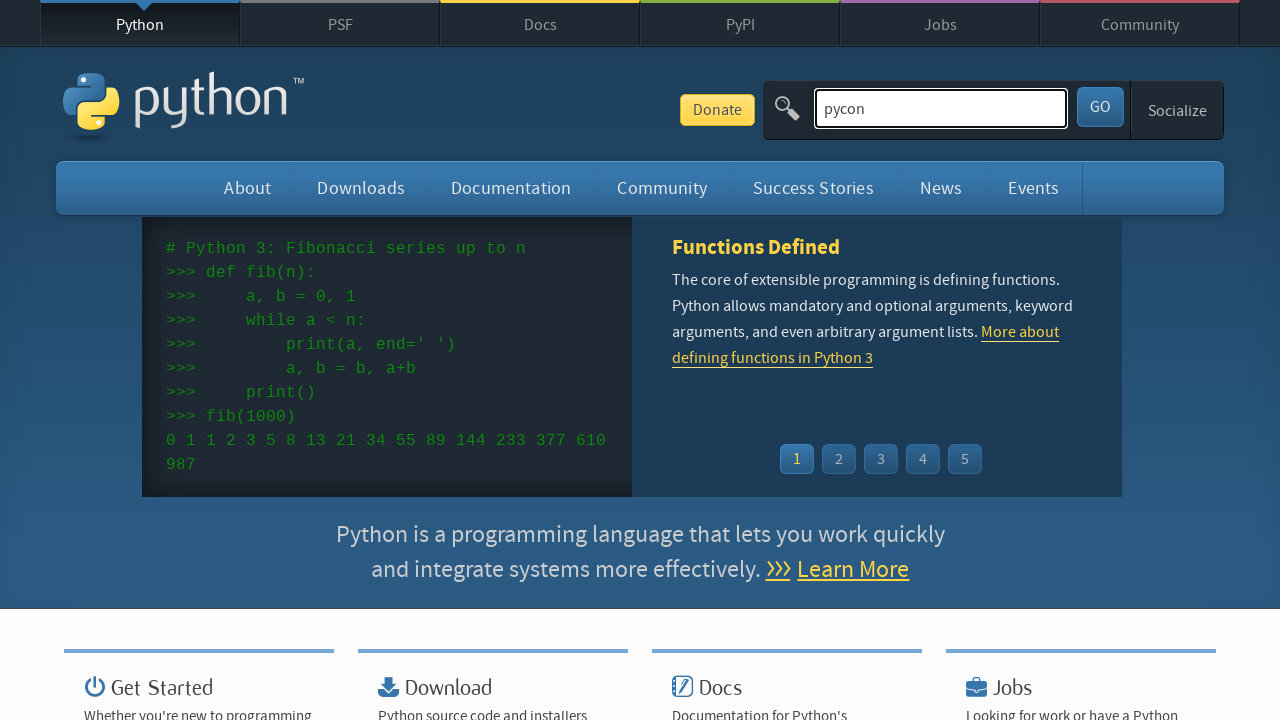

Pressed Enter to submit search query on input[name='q']
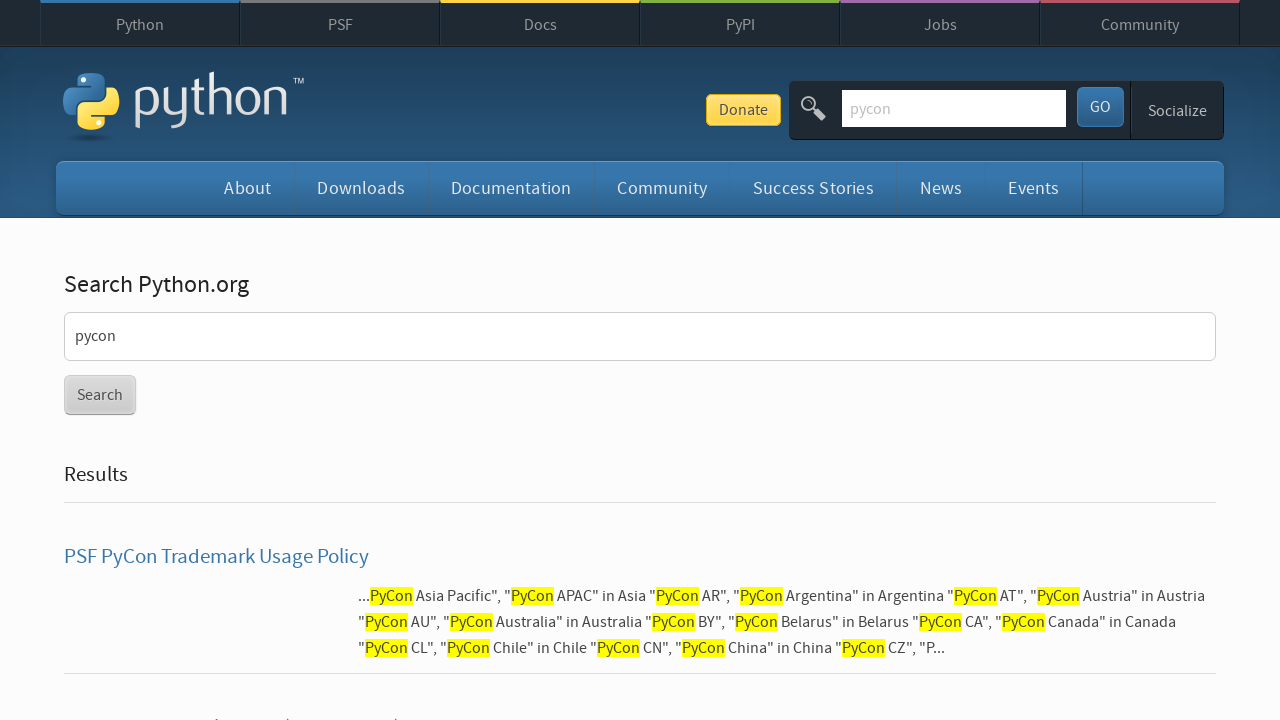

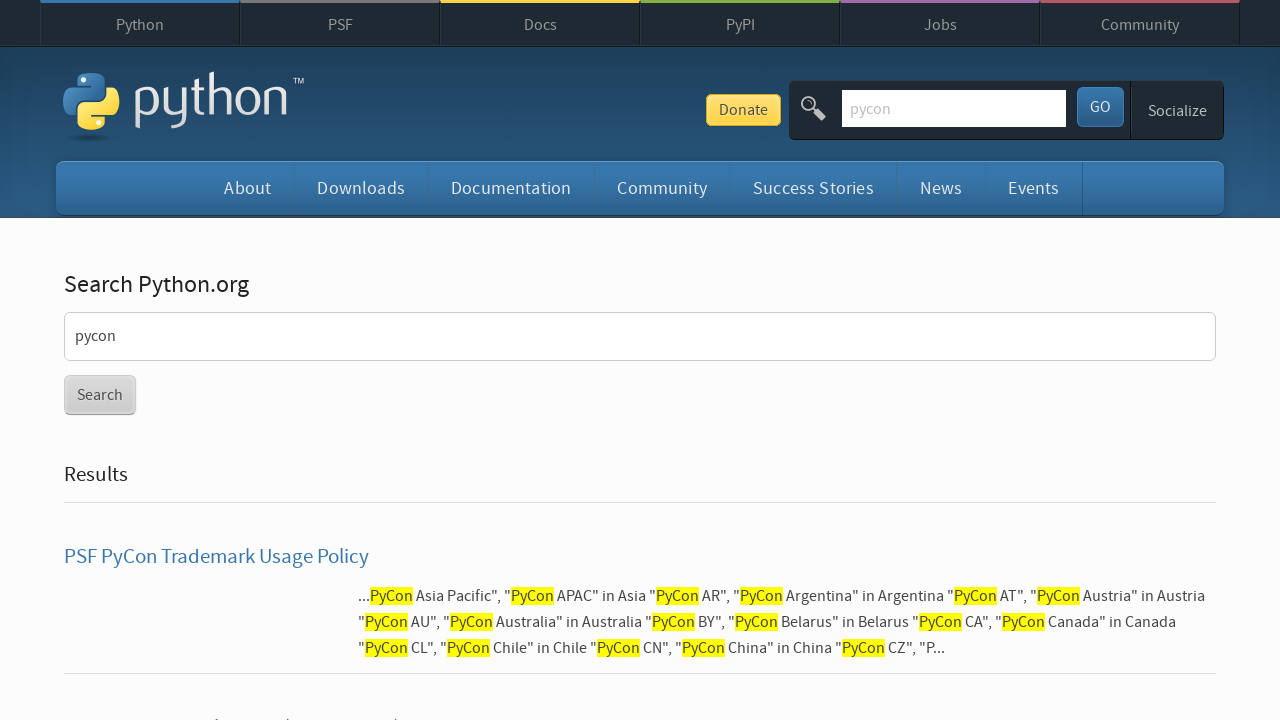